Tests the spinner widget by clicking up and down arrows and interacting with value buttons

Starting URL: https://jqueryui.com/

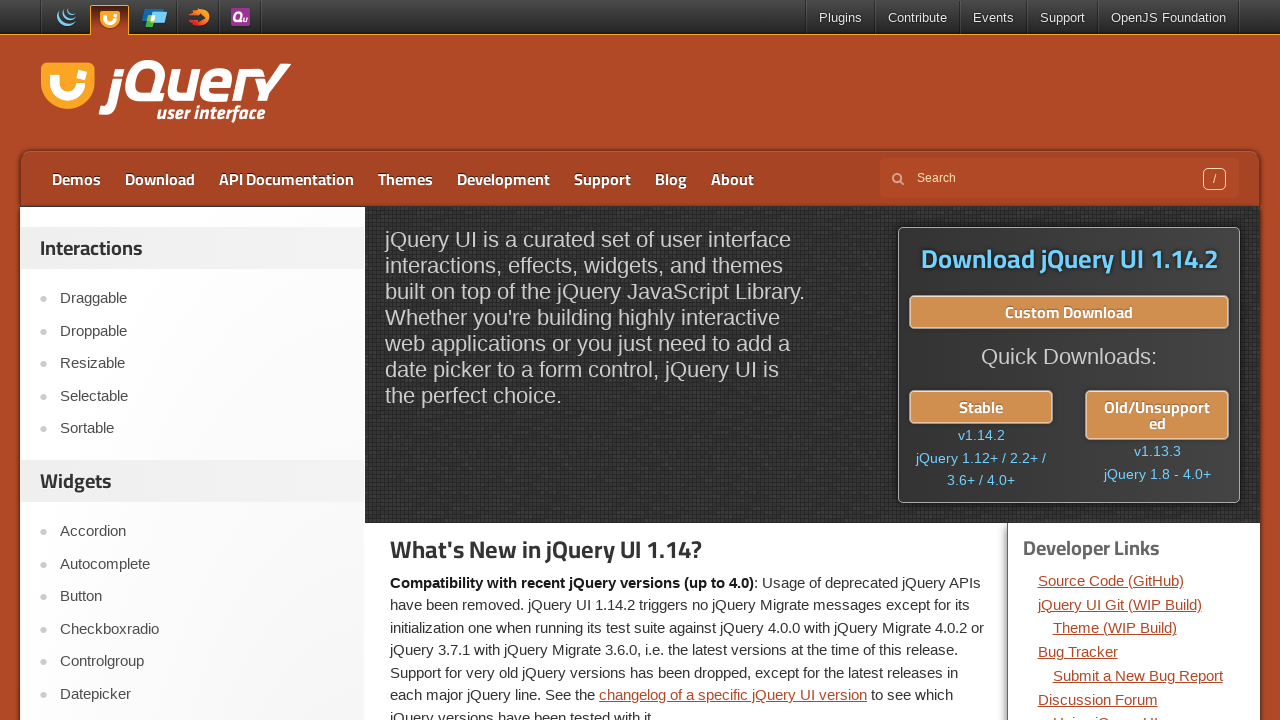

Clicked on Spinner link to navigate to spinner widget demo at (202, 360) on text=Spinner
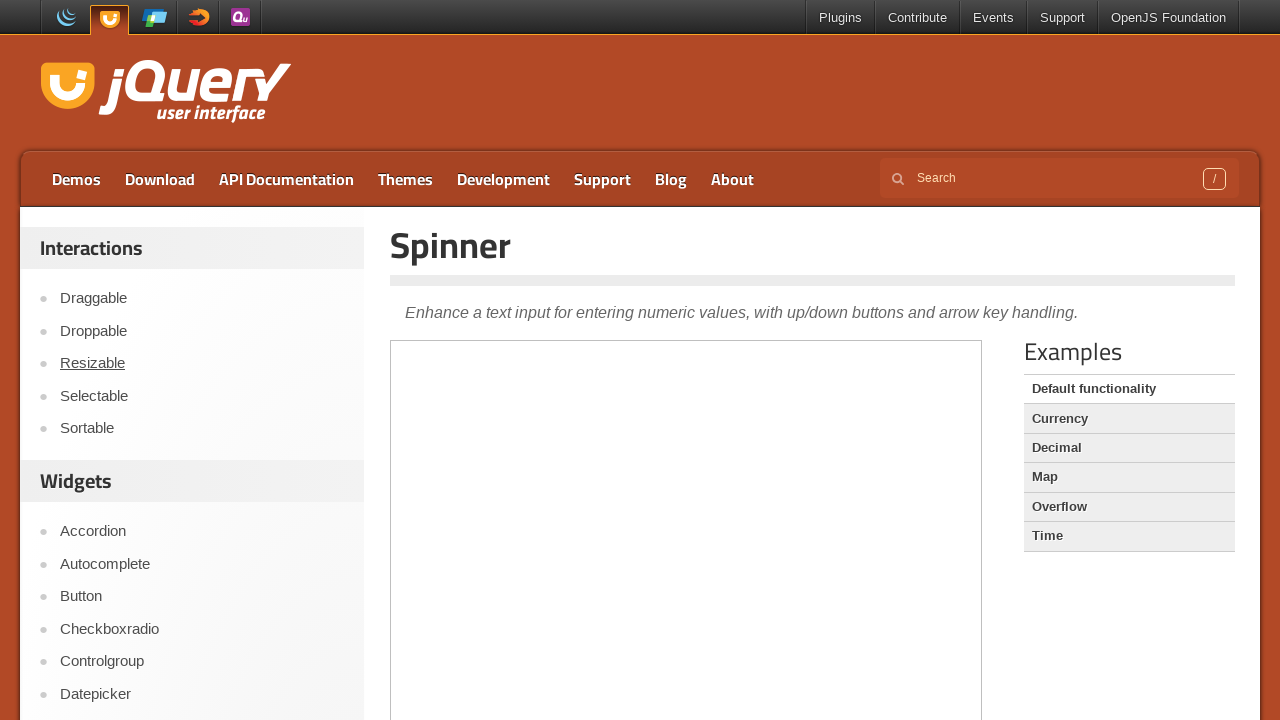

Located and switched to iframe containing spinner widget
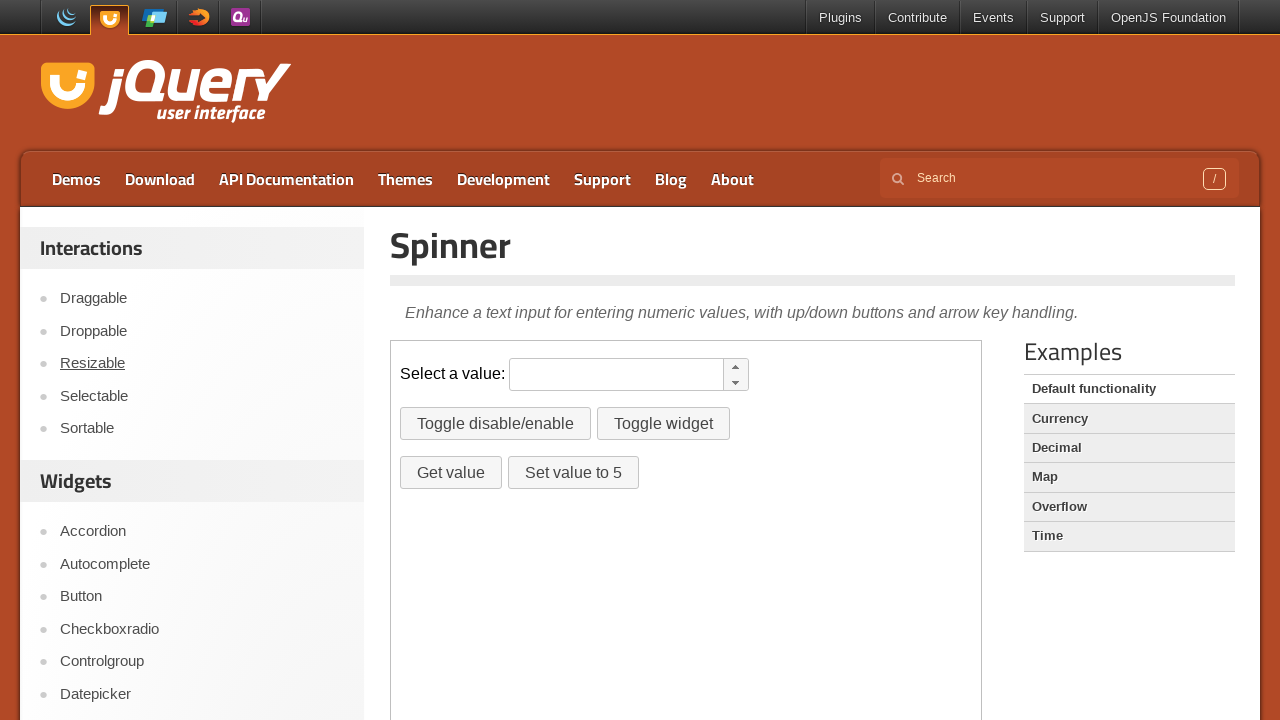

Clicked down arrow on spinner widget at (736, 367) on iframe >> nth=0 >> internal:control=enter-frame >> xpath=/html/body/p[1]/span/a[
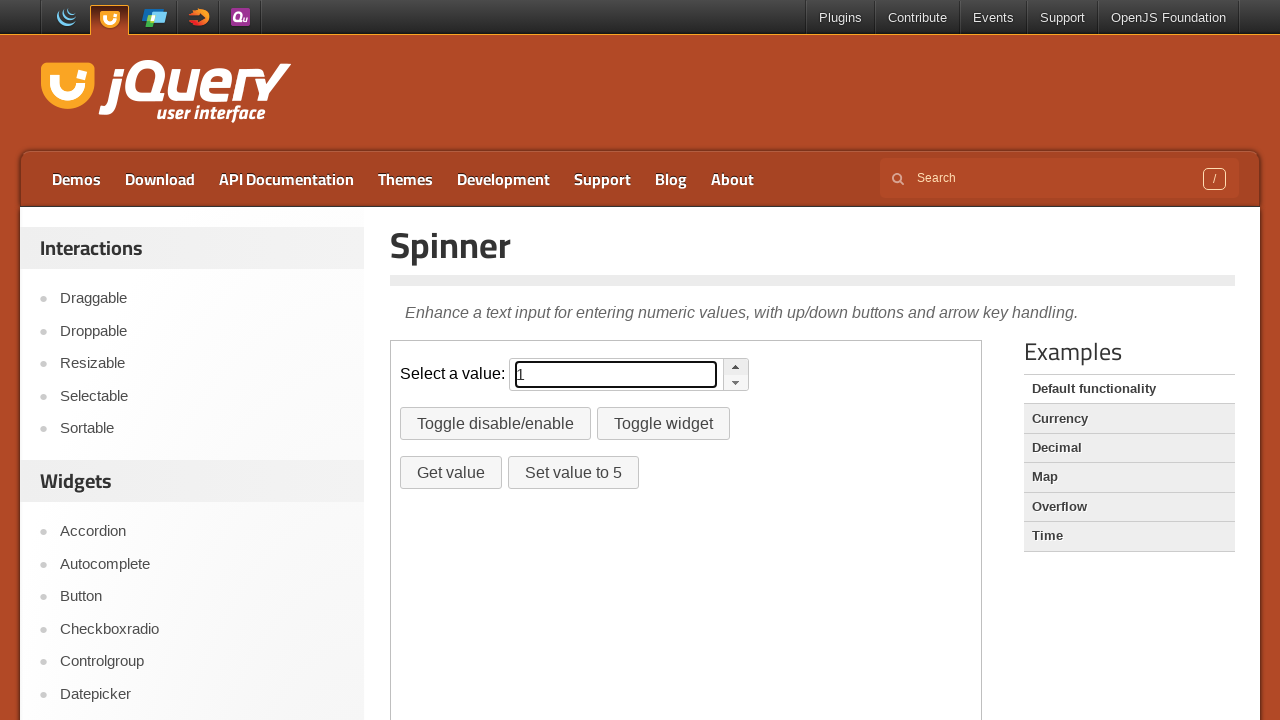

Clicked down arrow on spinner widget at (736, 367) on iframe >> nth=0 >> internal:control=enter-frame >> xpath=/html/body/p[1]/span/a[
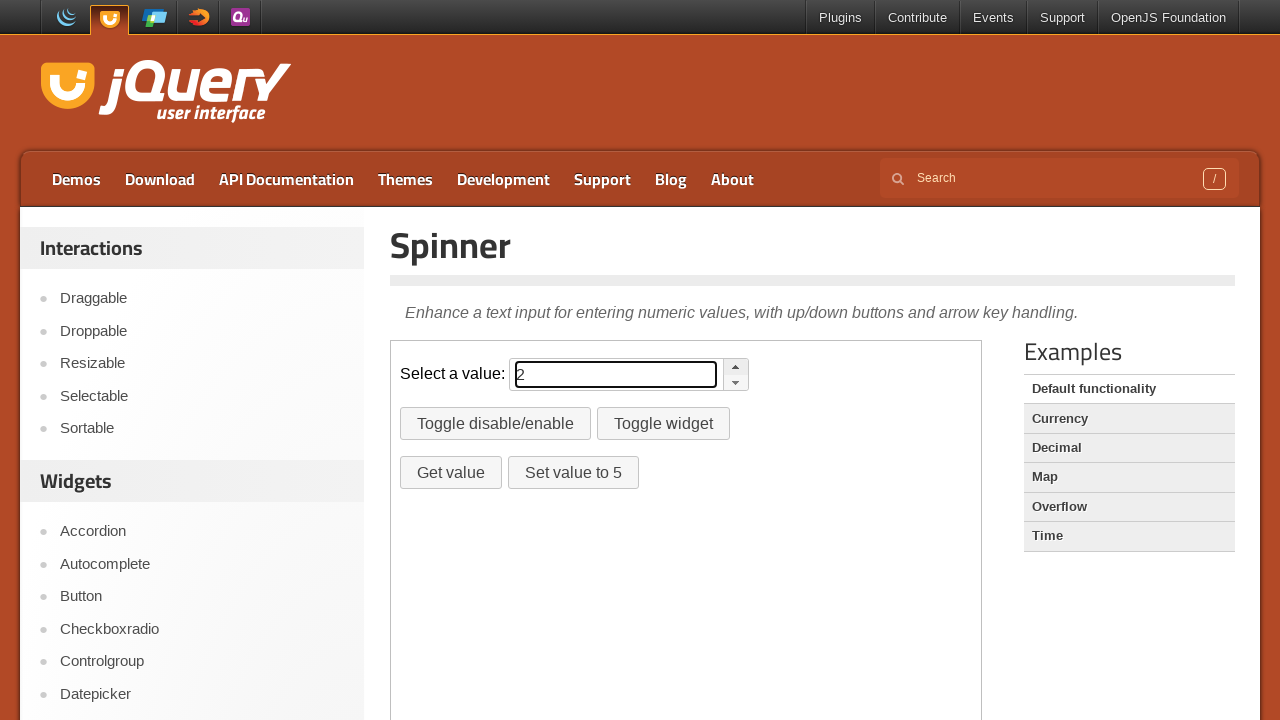

Clicked down arrow on spinner widget at (736, 367) on iframe >> nth=0 >> internal:control=enter-frame >> xpath=/html/body/p[1]/span/a[
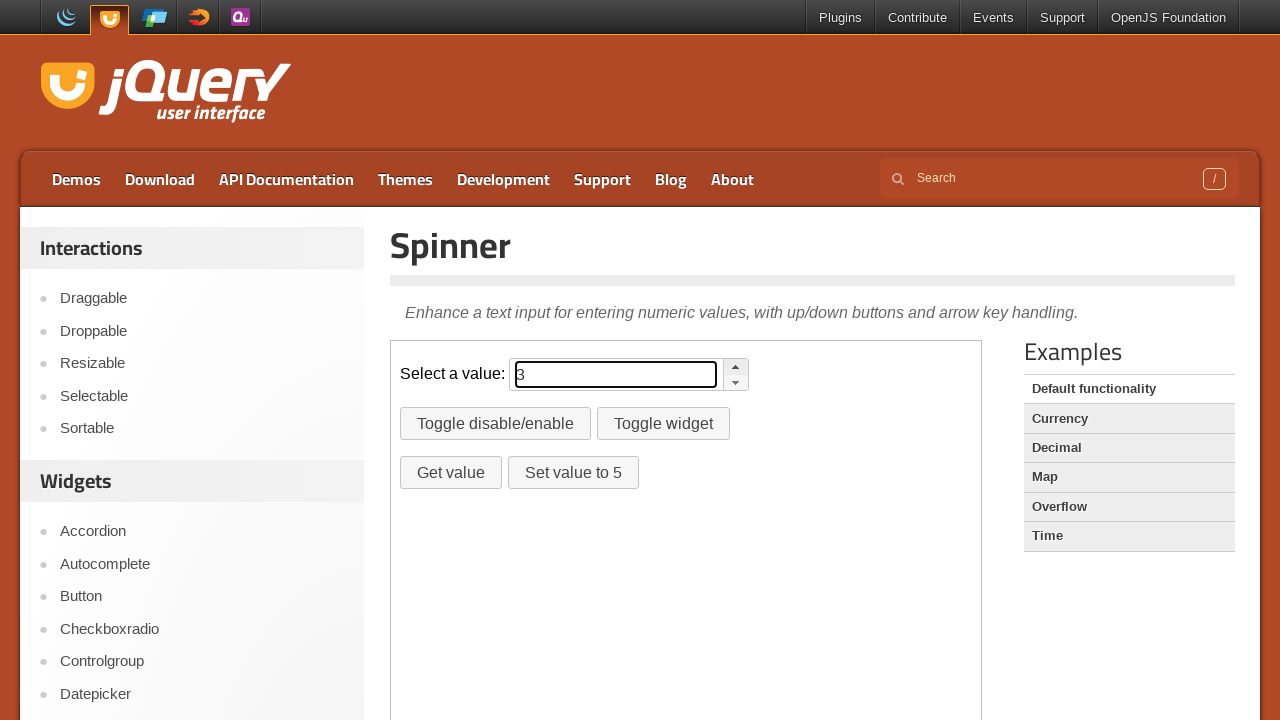

Clicked down arrow on spinner widget at (736, 367) on iframe >> nth=0 >> internal:control=enter-frame >> xpath=/html/body/p[1]/span/a[
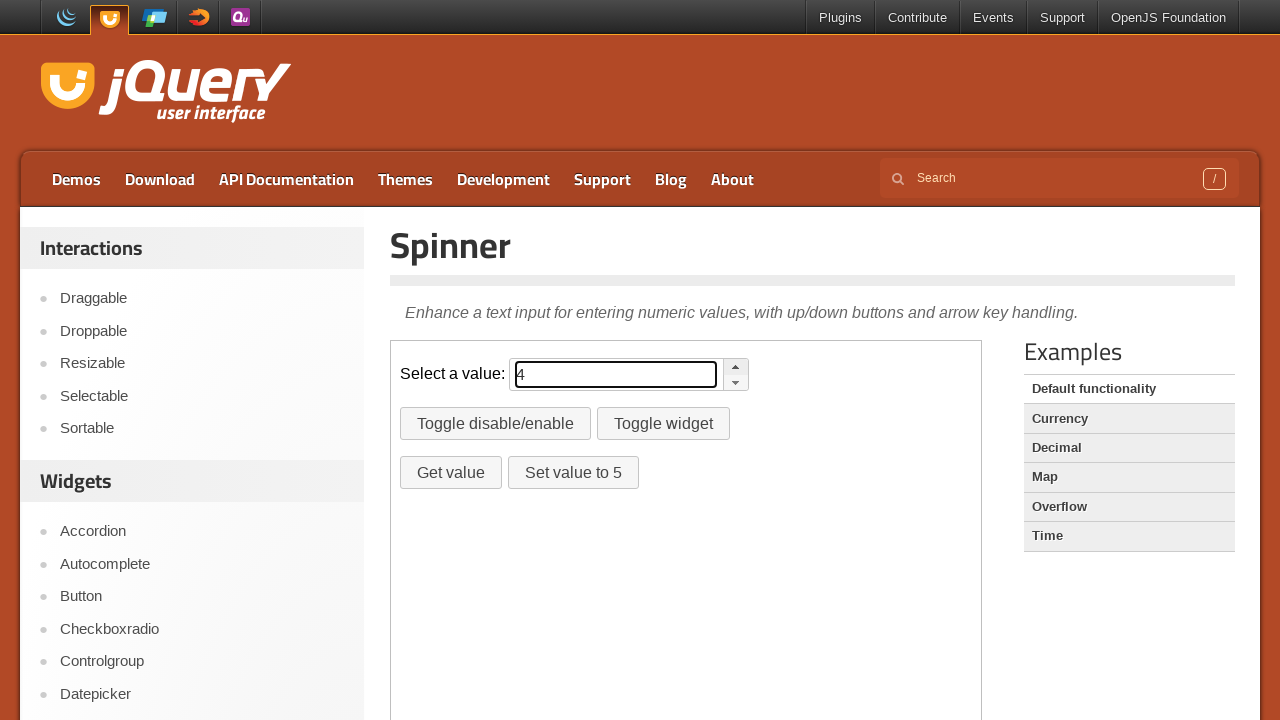

Clicked down arrow on spinner widget at (736, 367) on iframe >> nth=0 >> internal:control=enter-frame >> xpath=/html/body/p[1]/span/a[
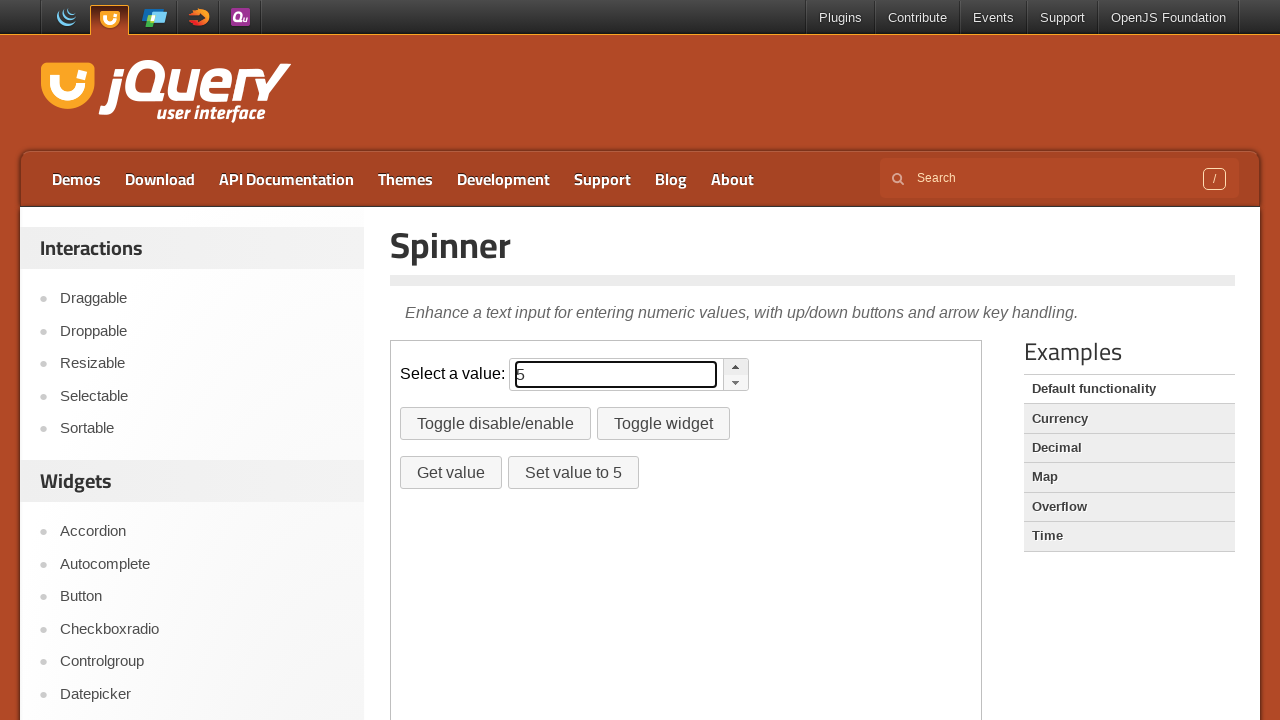

Clicked down arrow on spinner widget at (736, 367) on iframe >> nth=0 >> internal:control=enter-frame >> xpath=/html/body/p[1]/span/a[
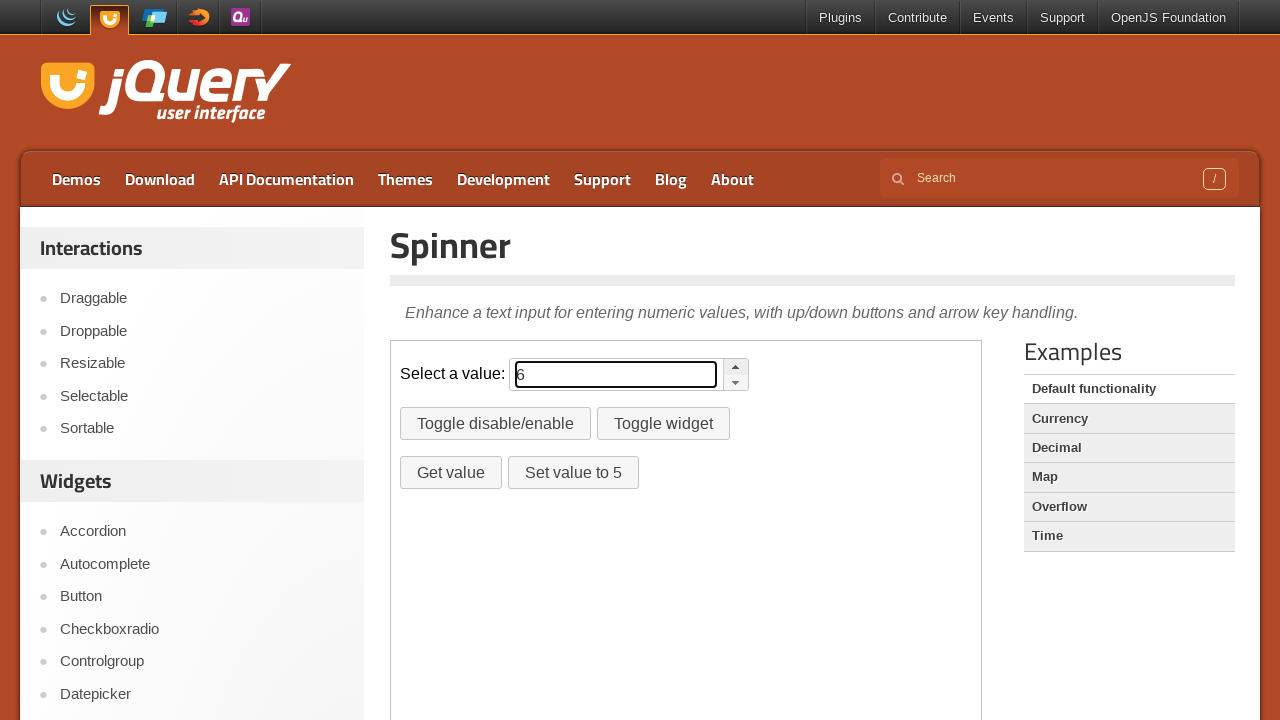

Clicked down arrow on spinner widget at (736, 367) on iframe >> nth=0 >> internal:control=enter-frame >> xpath=/html/body/p[1]/span/a[
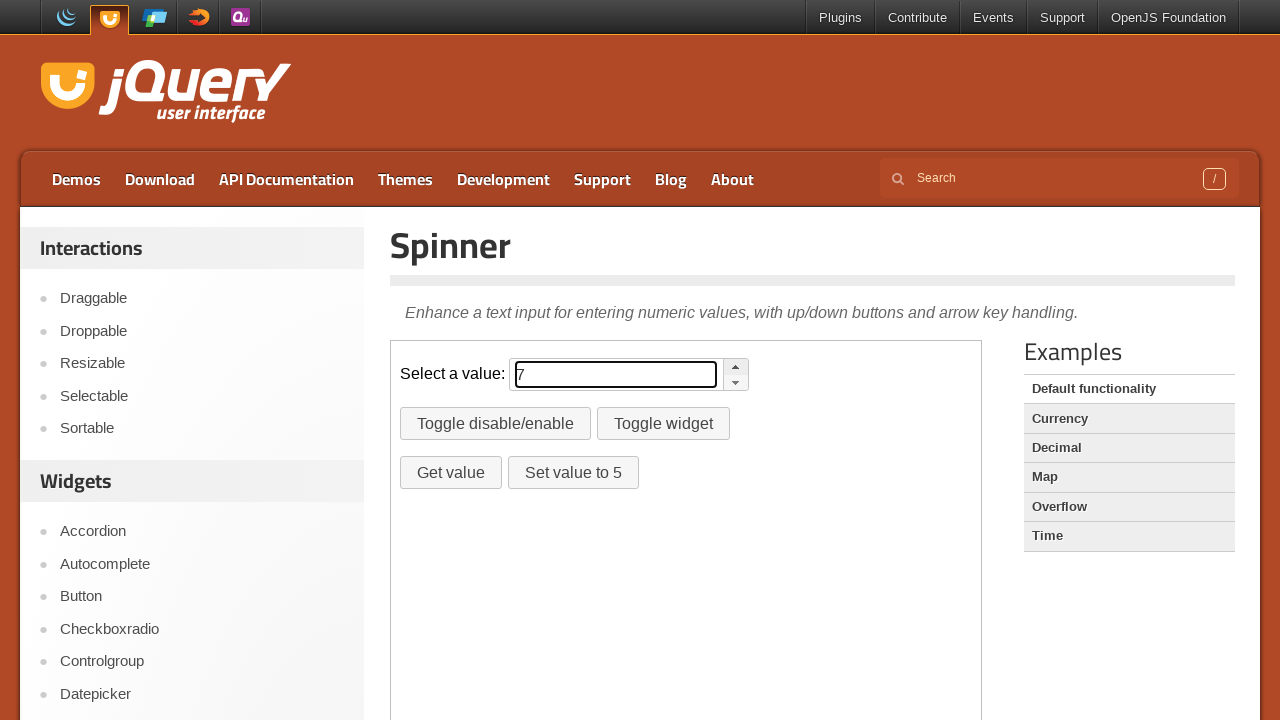

Clicked get value button on spinner widget at (451, 473) on iframe >> nth=0 >> internal:control=enter-frame >> xpath=//*[@id='getvalue']
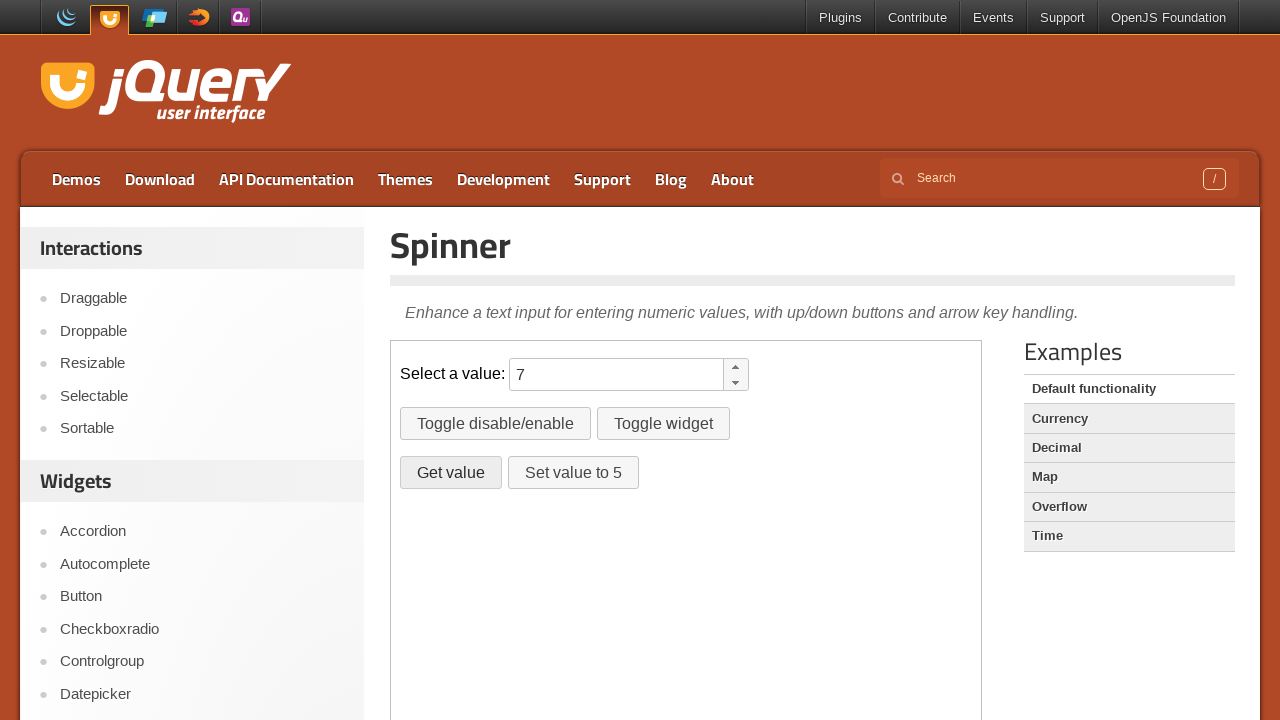

Accepted alert dialog displaying spinner value
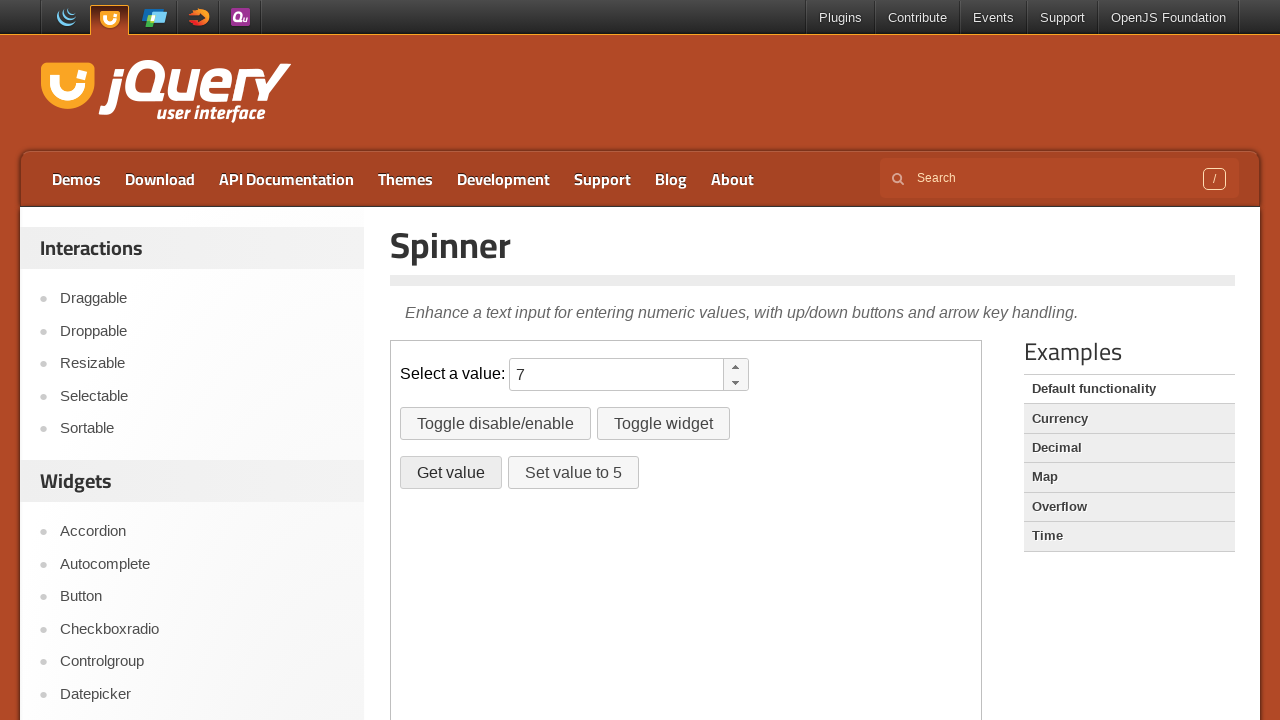

Clicked set value button on spinner widget at (573, 473) on iframe >> nth=0 >> internal:control=enter-frame >> xpath=//*[@id='setvalue']
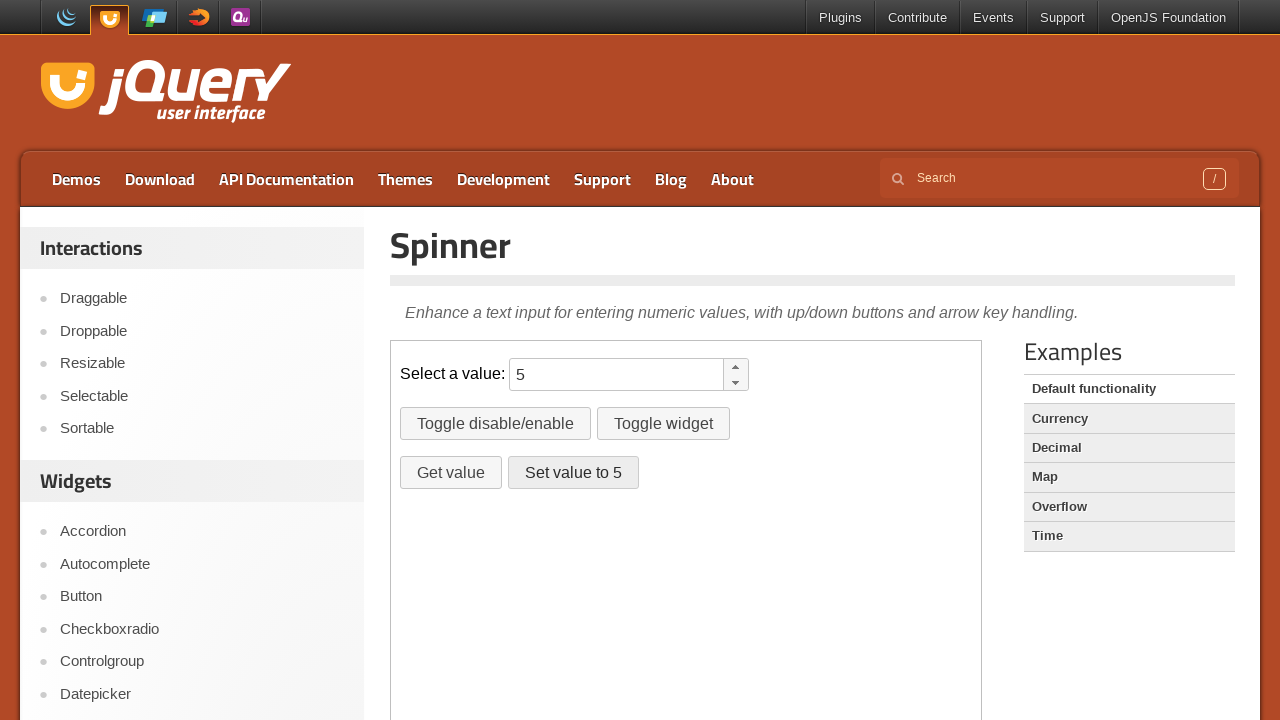

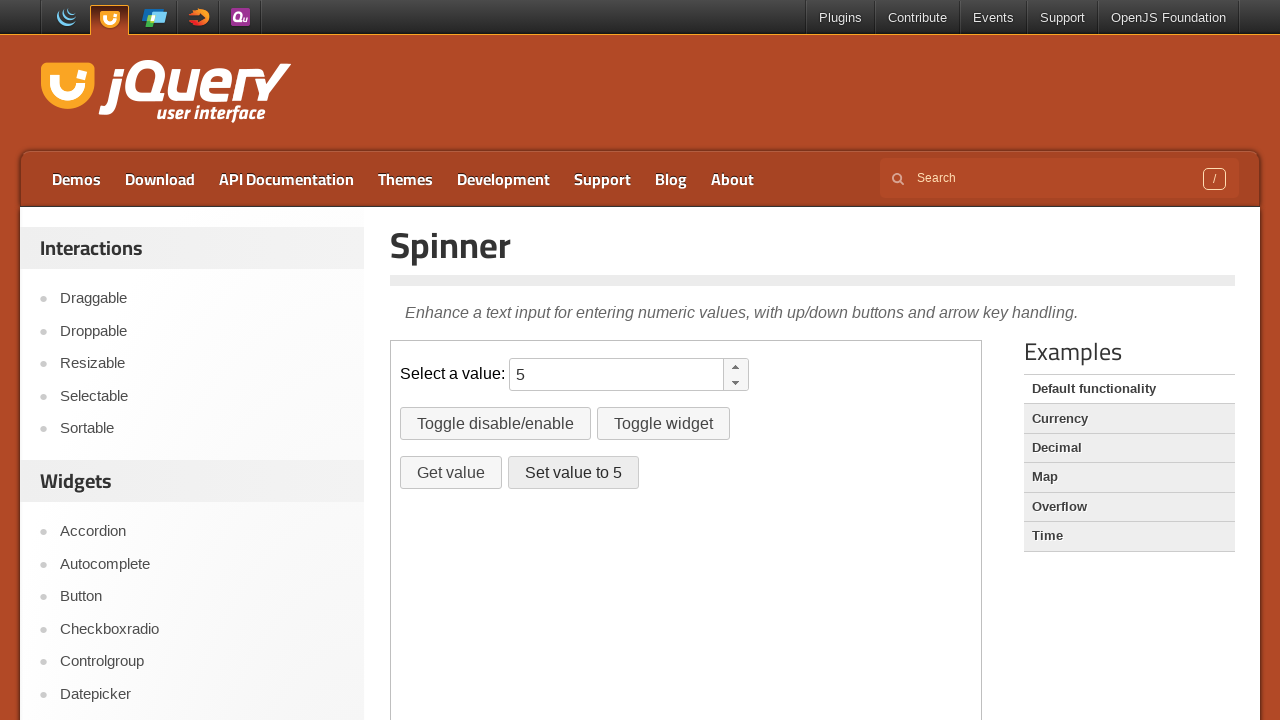